Tests that a radio button with ID "peopleRule" is selected by default on a math page

Starting URL: http://suninjuly.github.io/math.html

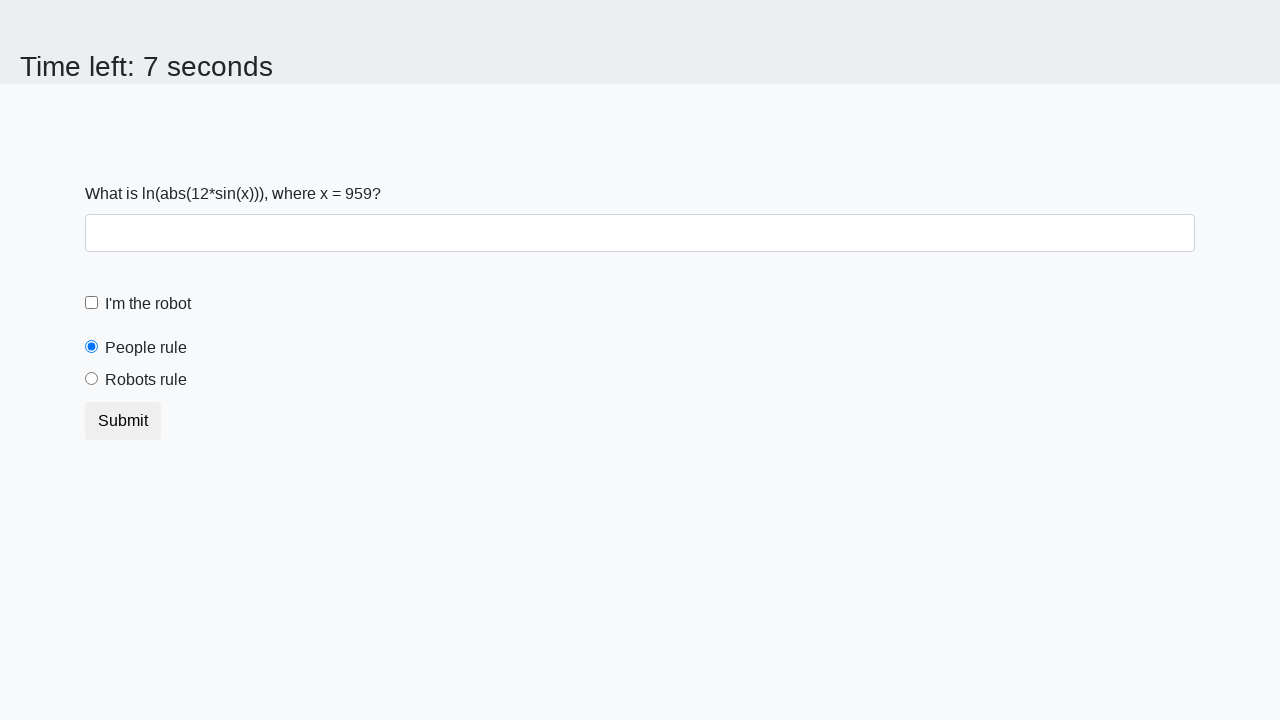

Located radio button with ID 'peopleRule'
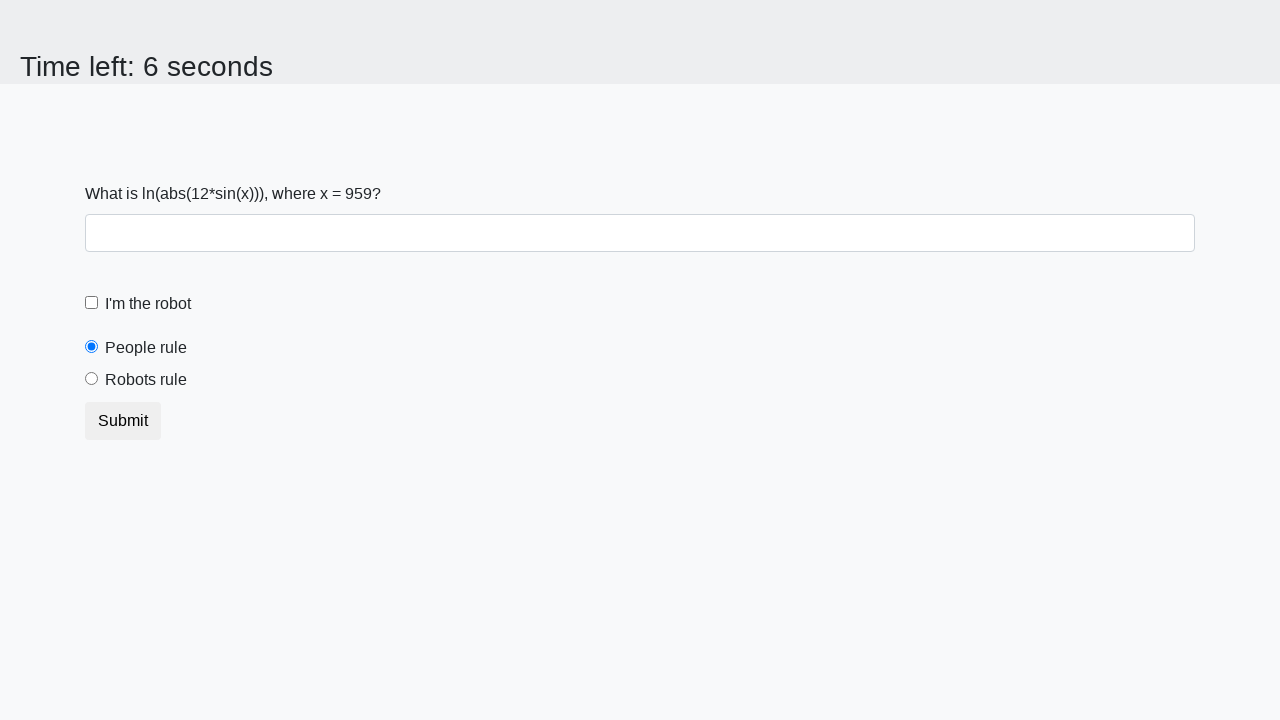

Radio button 'peopleRule' is present on the page
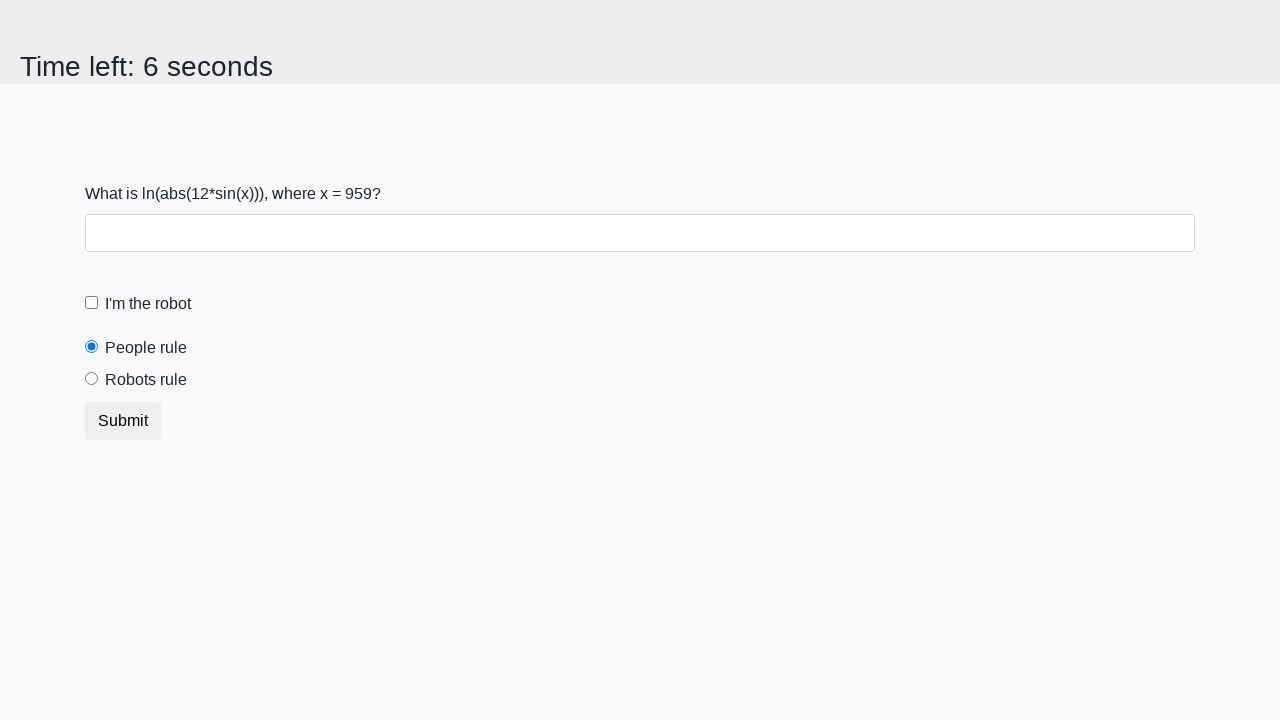

Verified that radio button 'peopleRule' is selected by default
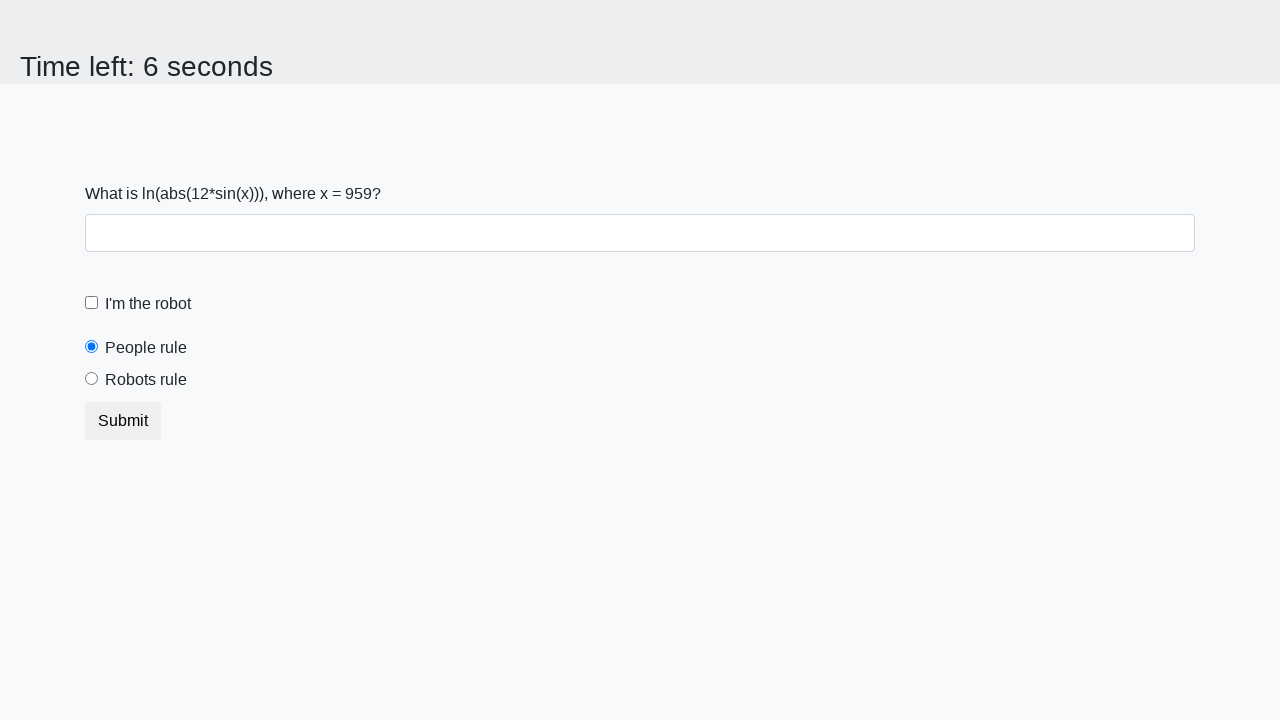

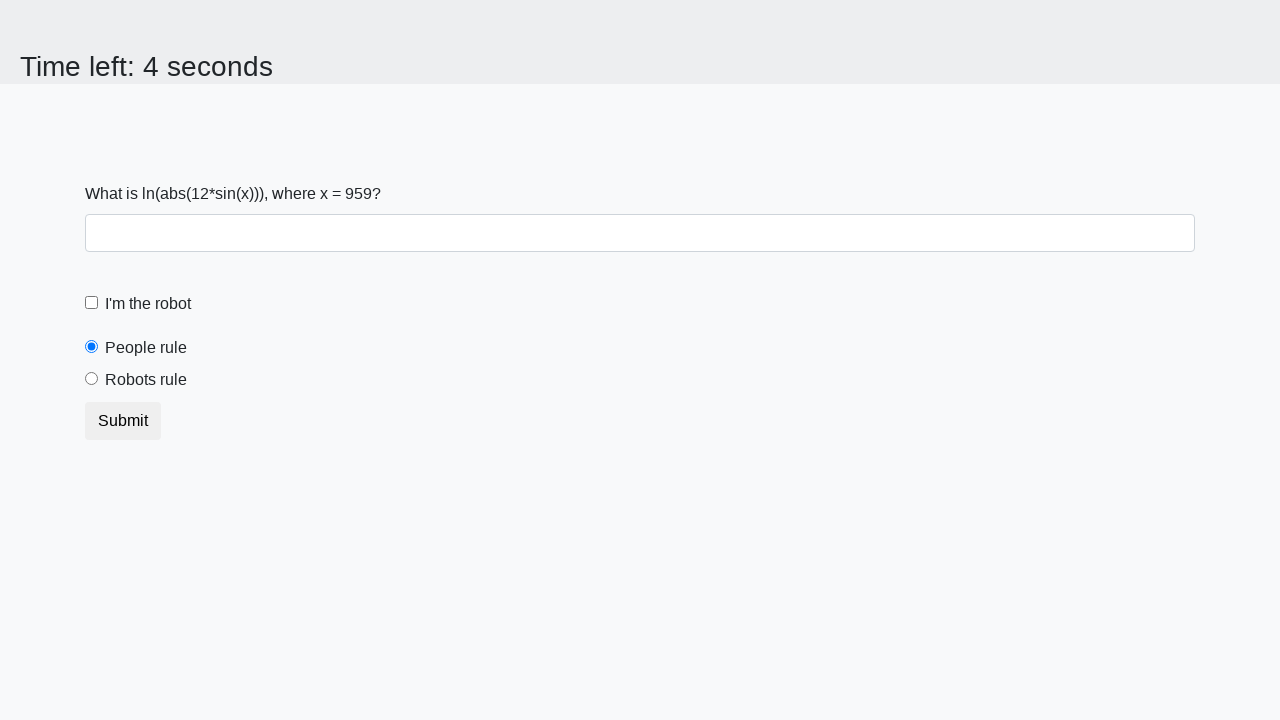